Tests that input fields correctly display the data that was filled by entering a value in the username field and verifying it matches the expected value.

Starting URL: https://www.saucedemo.com

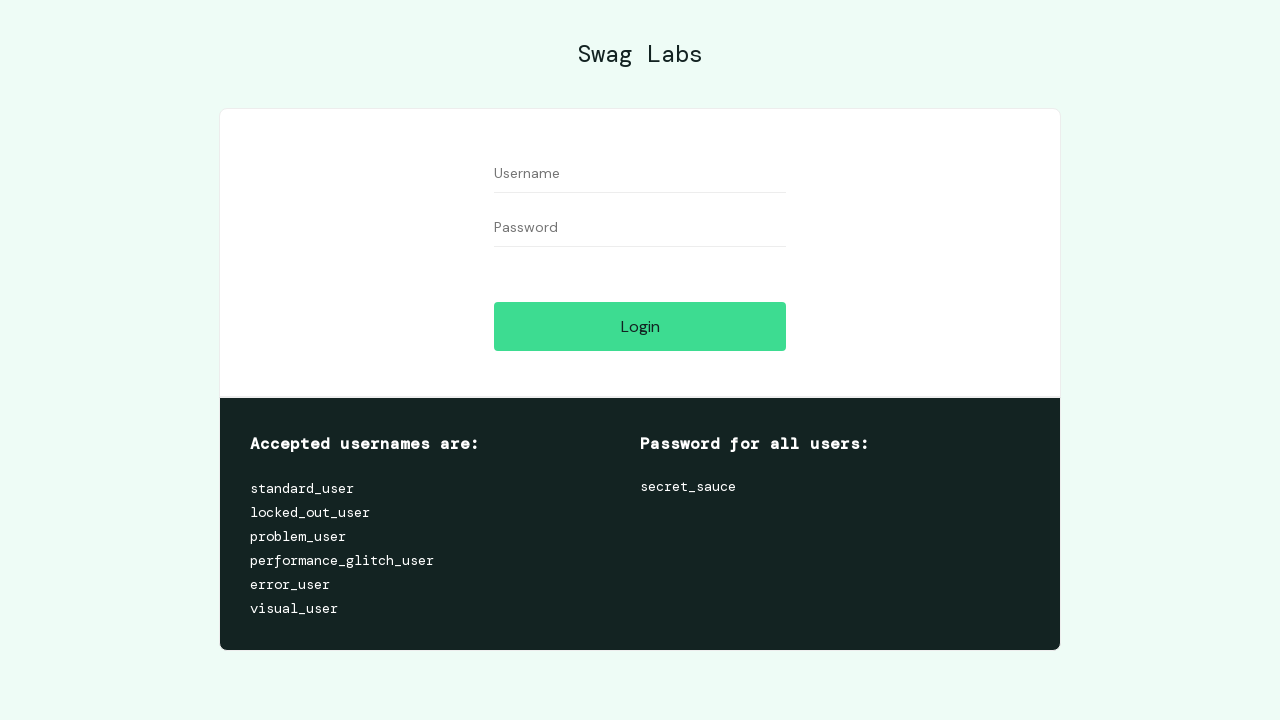

Filled username field with 'standard_user' on #user-name
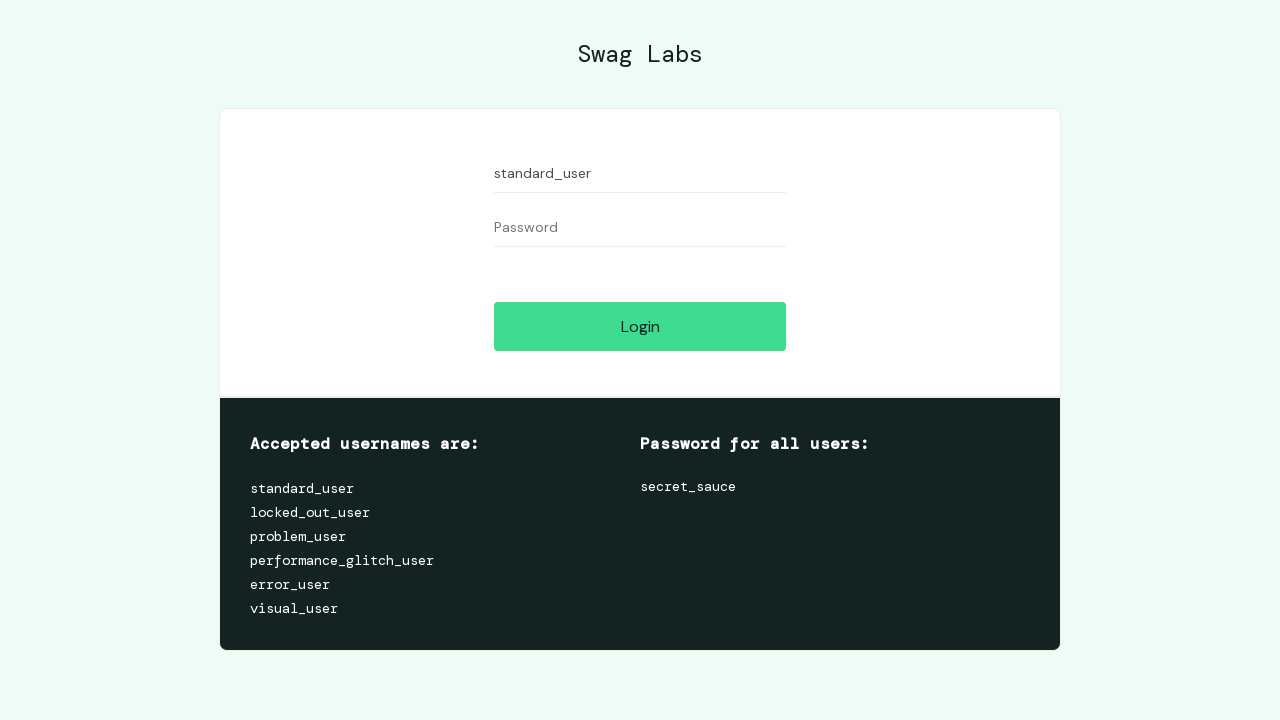

Verified username field displays 'standard_user' as expected
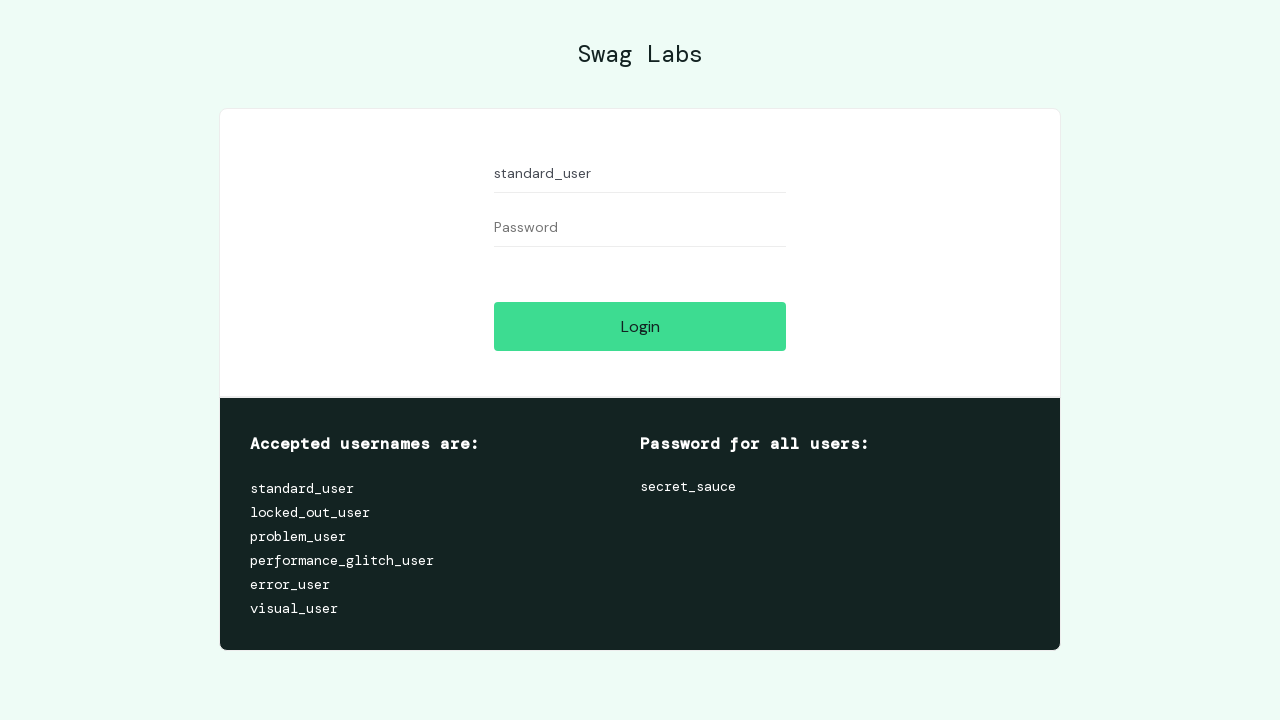

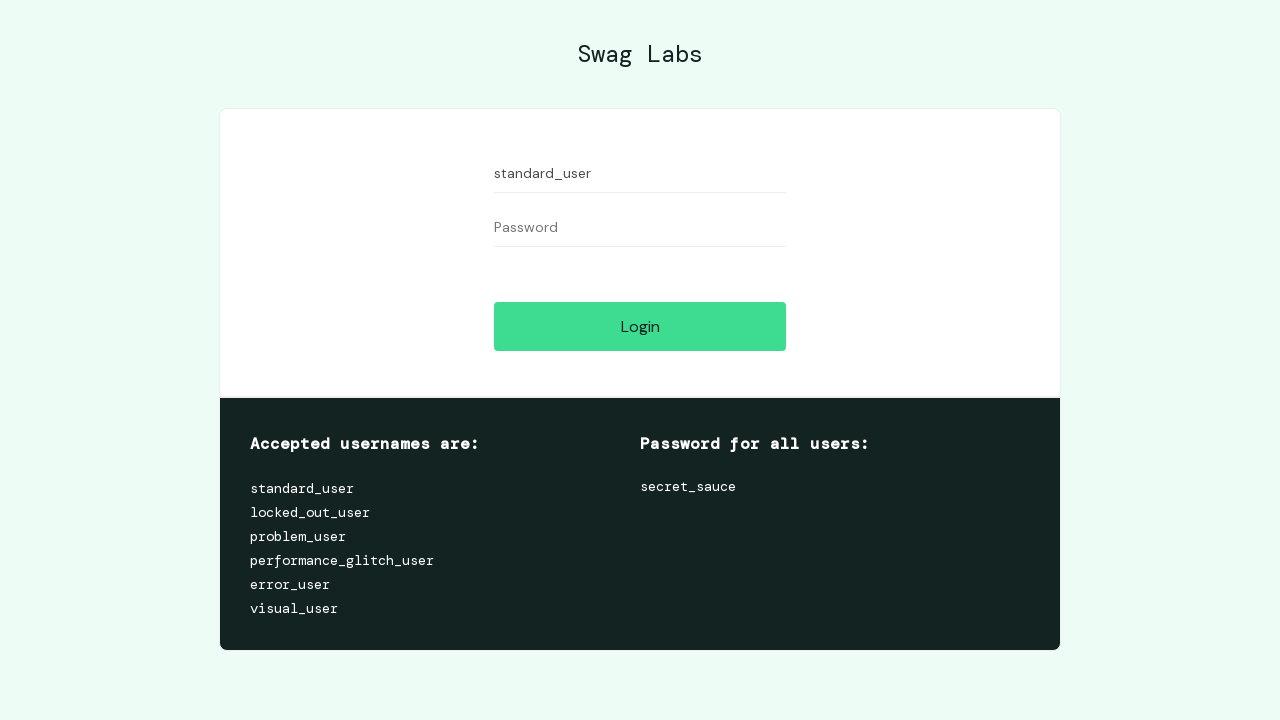